Tests percentage calculator with negative percentage value (-10% of 100)

Starting URL: http://www.calculator.net/

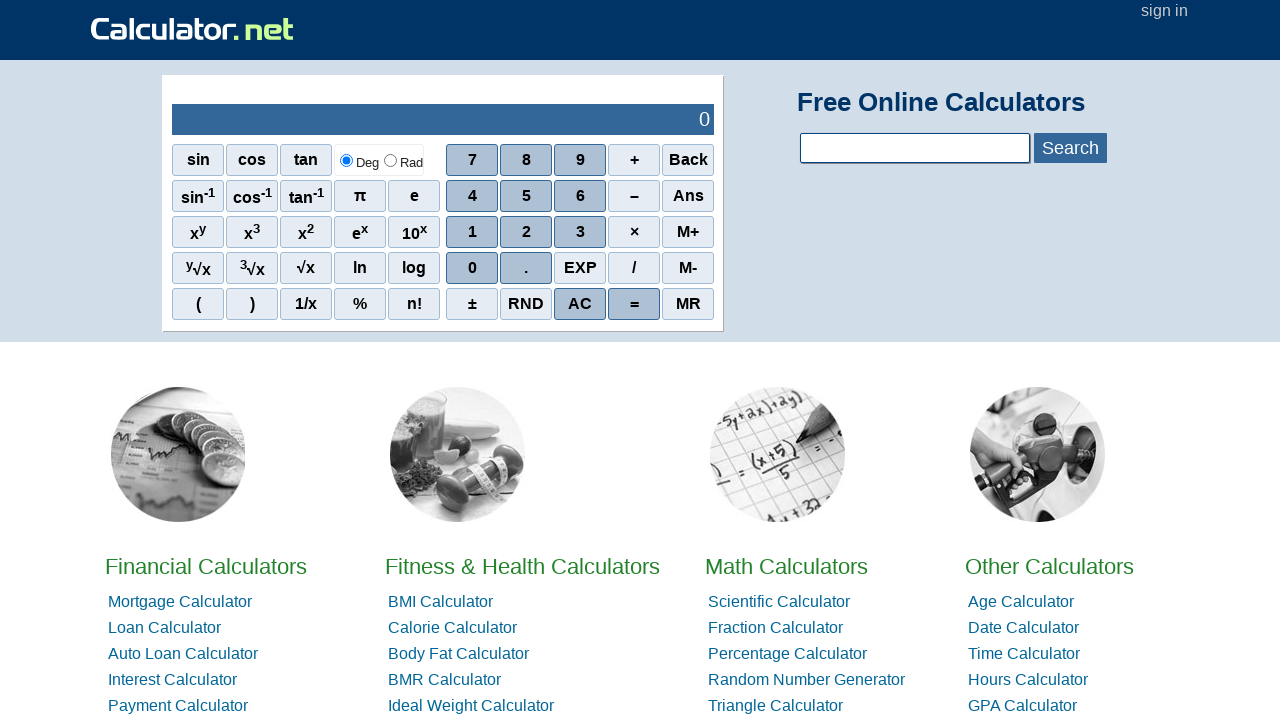

Clicked on Math Calculators at (786, 566) on xpath=//*[@id="homelistwrap"]/div[3]/div[2]/a
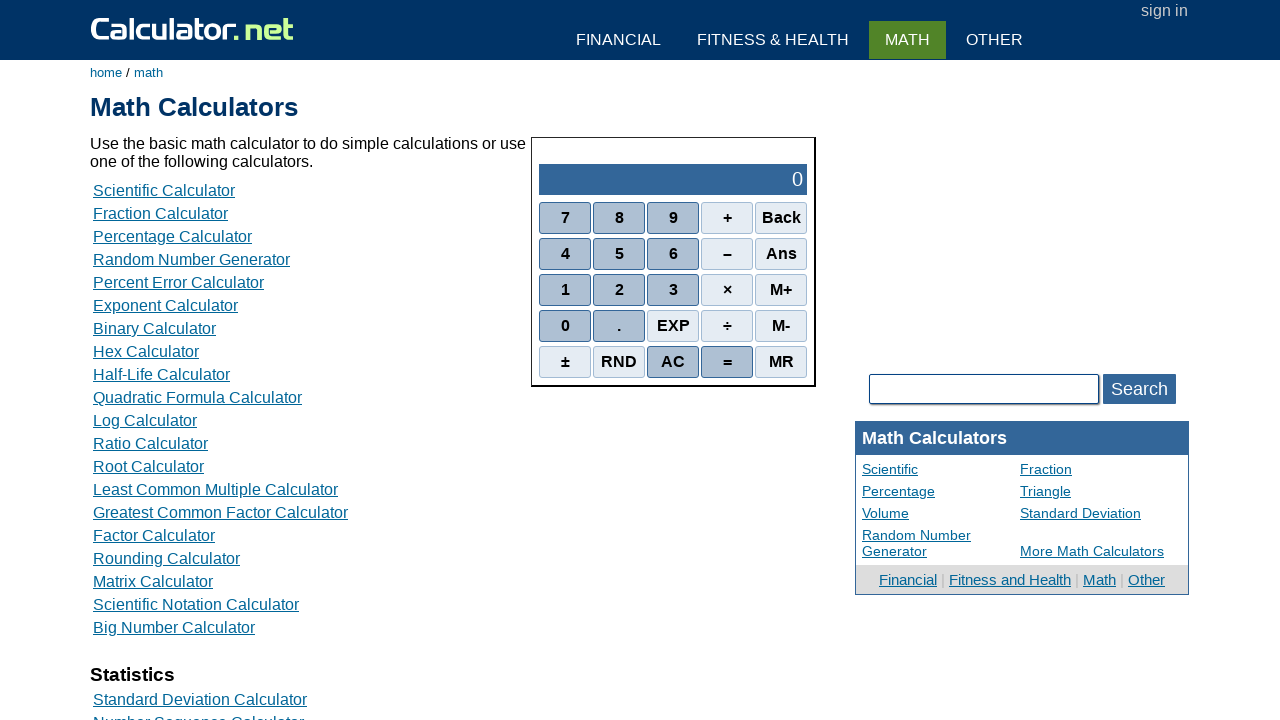

Clicked on Percent Calculators at (172, 236) on xpath=//*[@id="content"]/table[2]/tbody/tr/td/div[3]/a
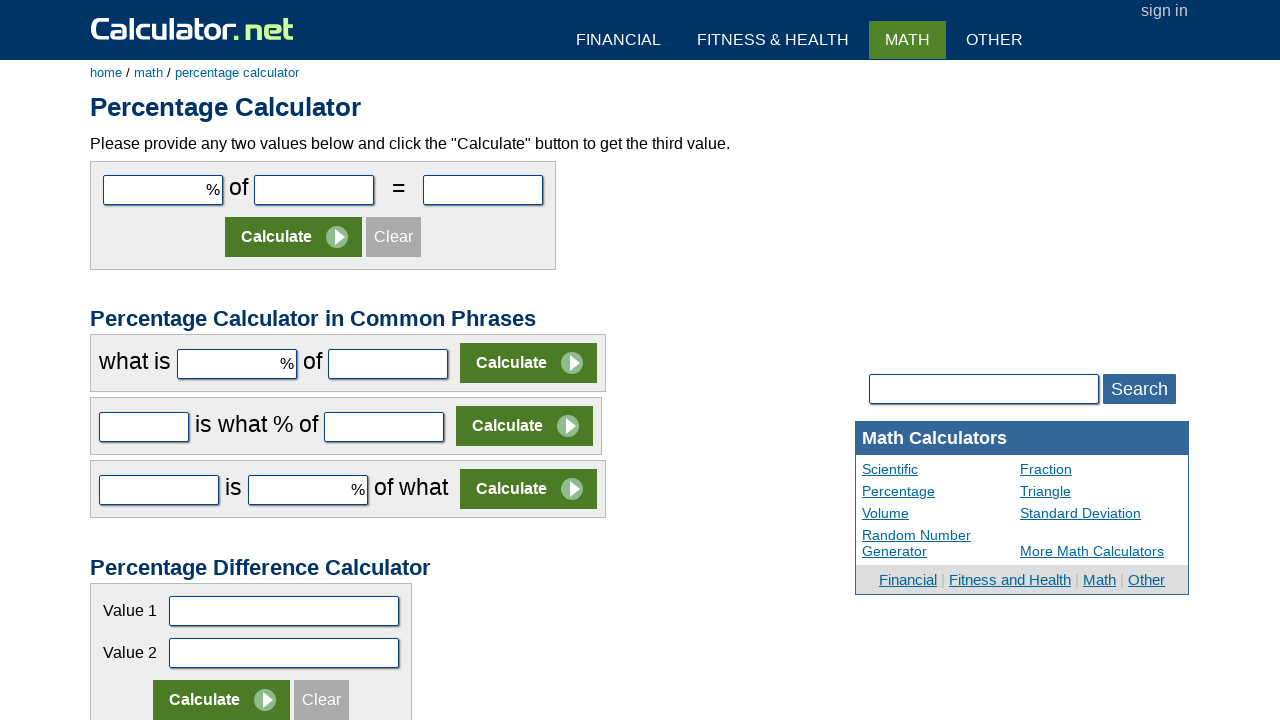

Entered -10 in the first percent calculator field on #cpar1
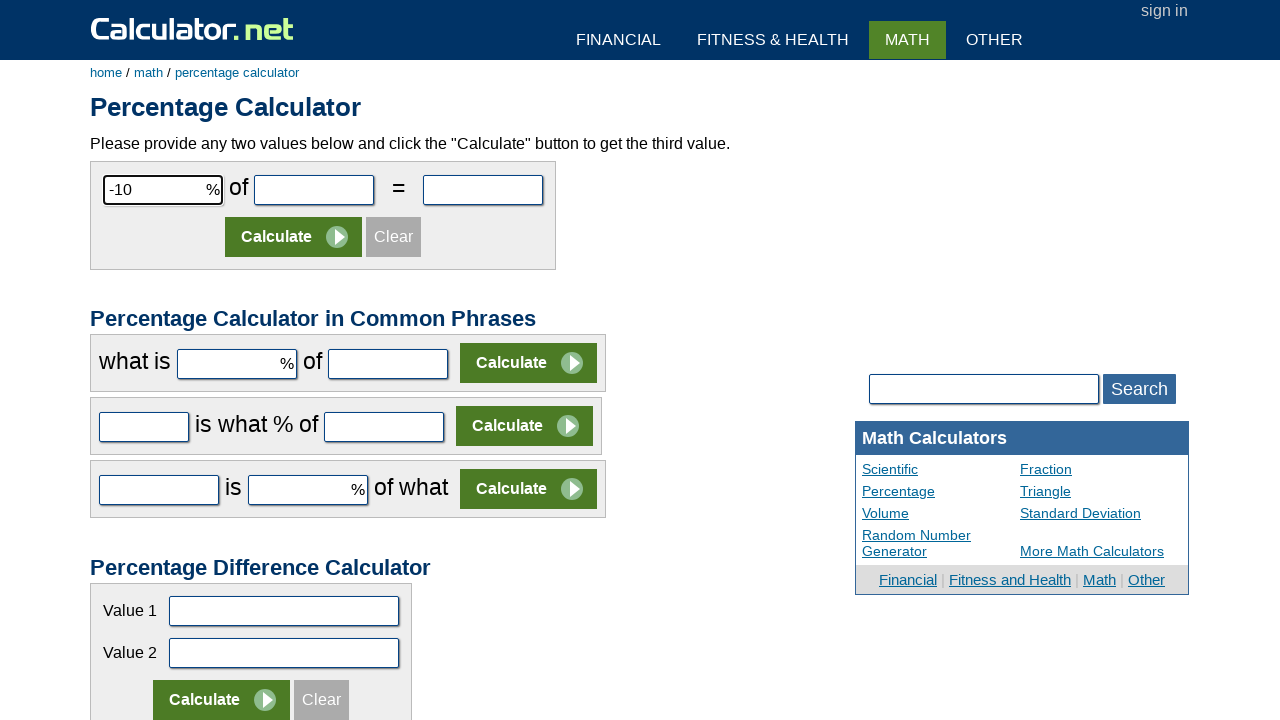

Entered 100 in the second percent calculator field on #cpar2
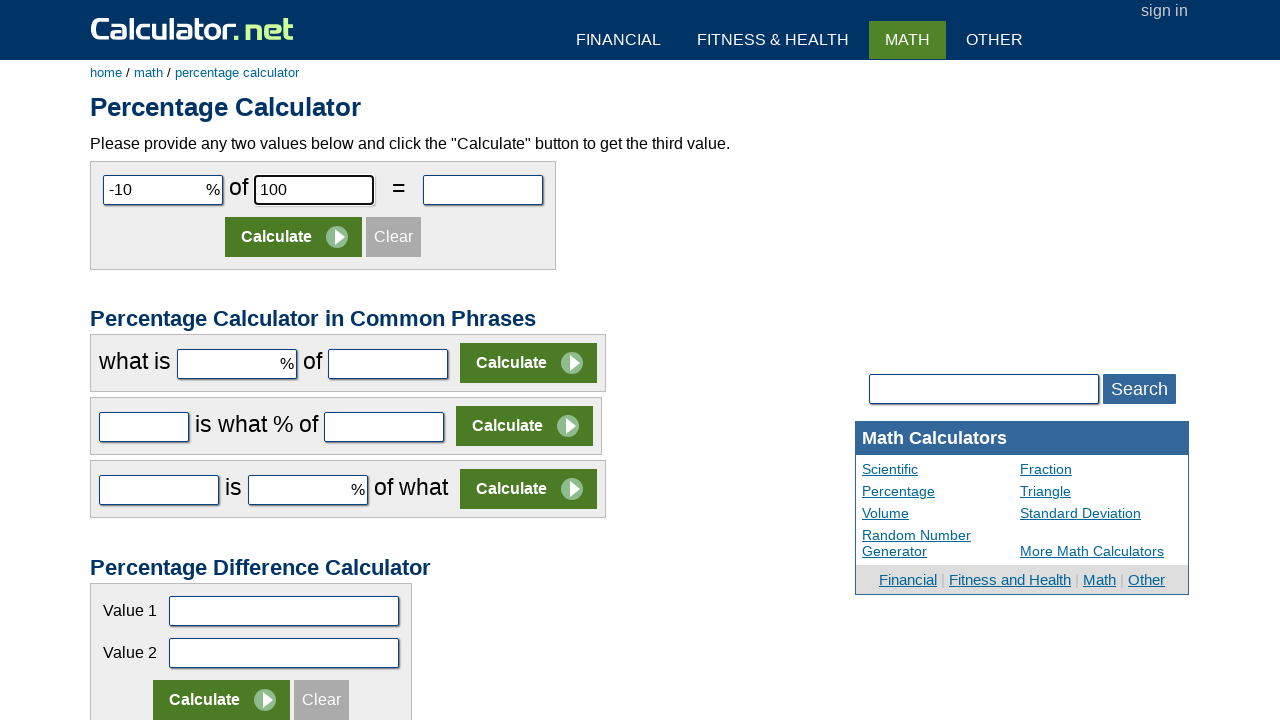

Clicked Calculate button to compute -10% of 100 at (294, 237) on xpath=//*[@id="content"]/form[1]/table/tbody/tr[2]/td/input[2]
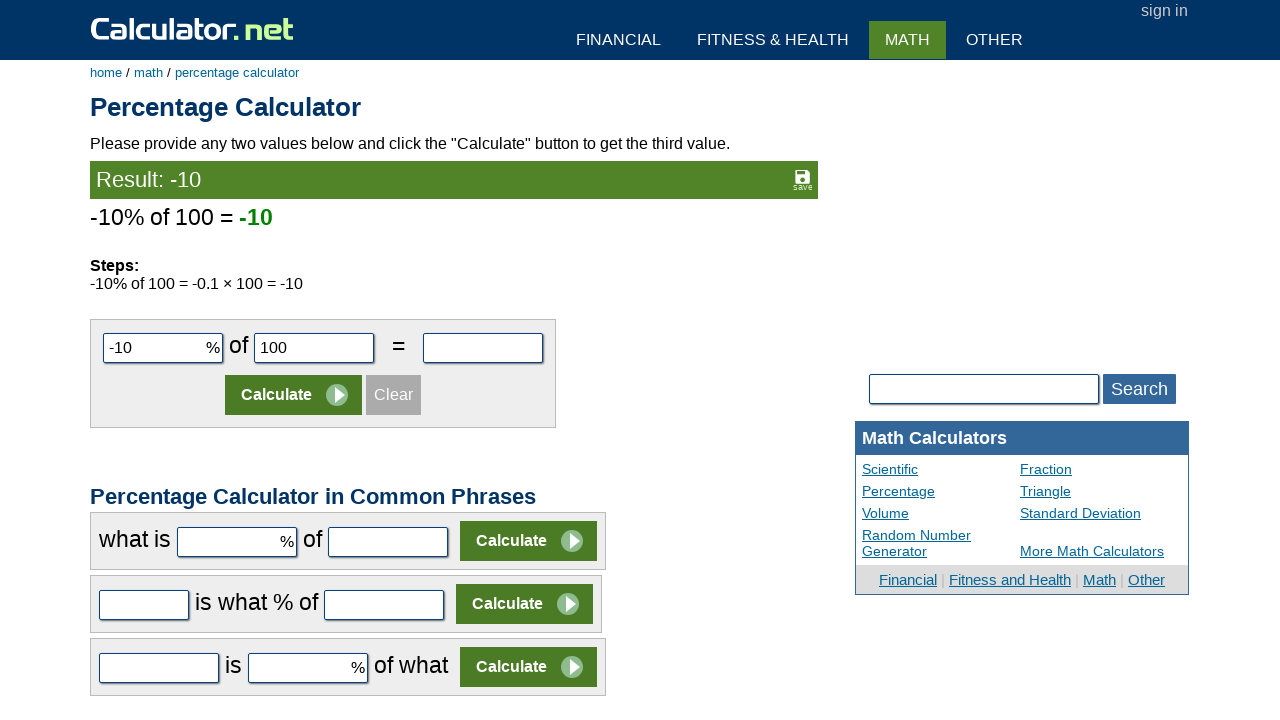

Percentage calculation result appeared on page
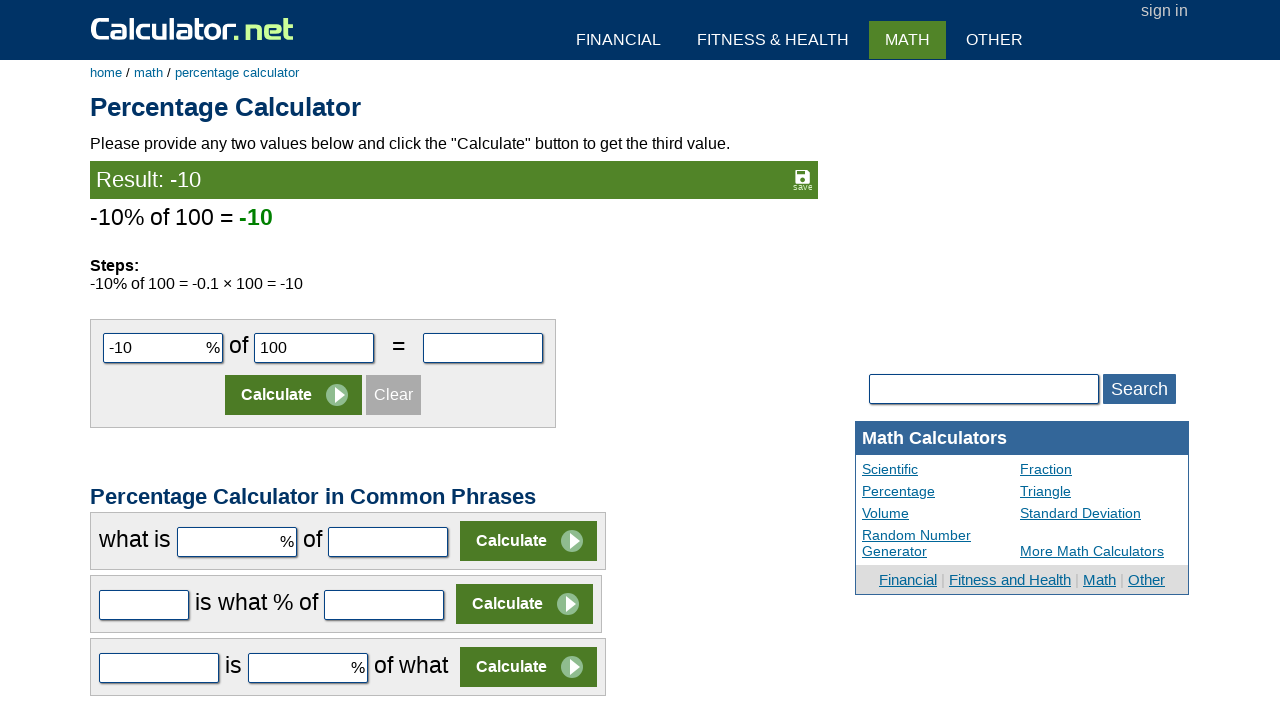

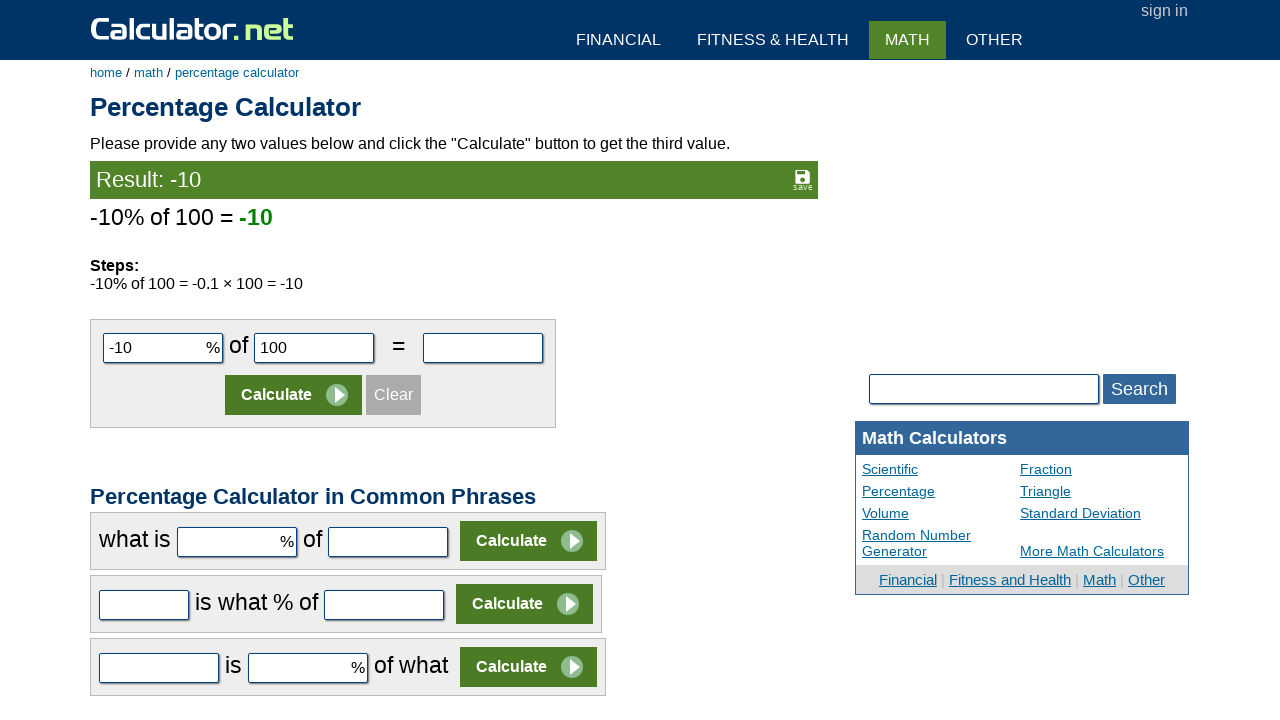